Tests table sorting using semantic class selectors by clicking the Dues column header and verifying sort order

Starting URL: http://the-internet.herokuapp.com/tables

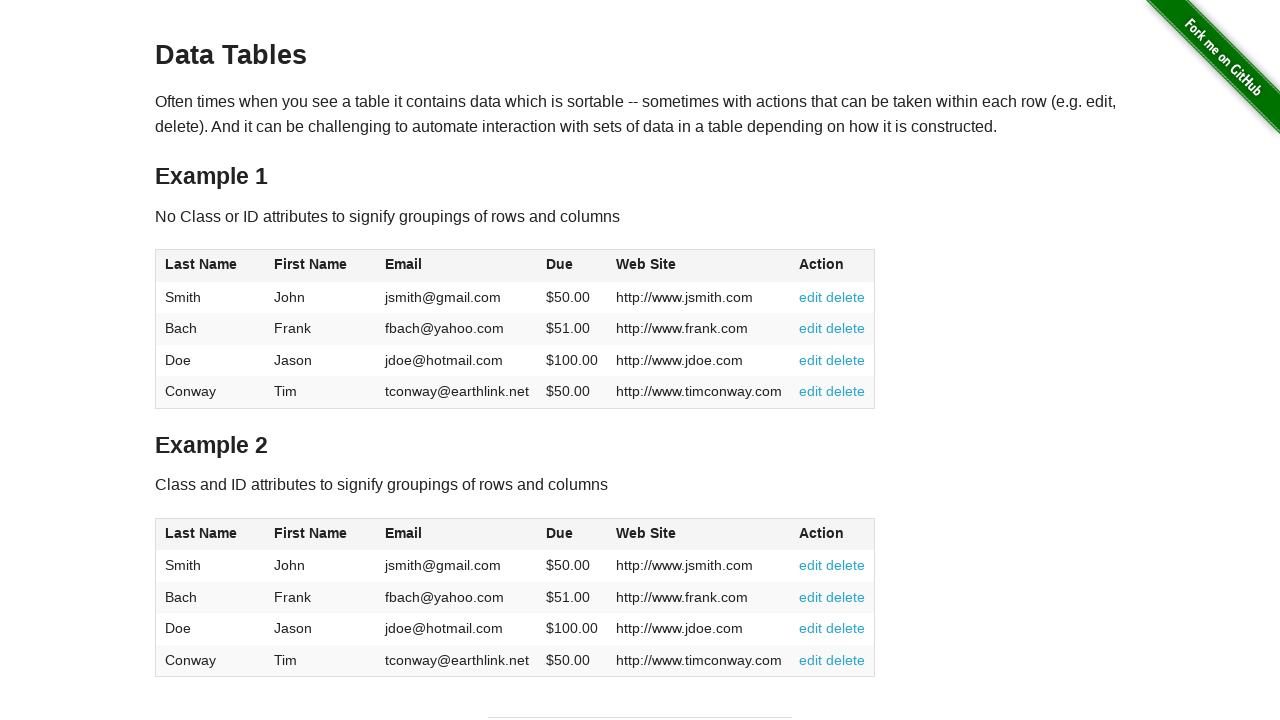

Clicked Dues column header to sort table at (560, 533) on #table2 thead .dues
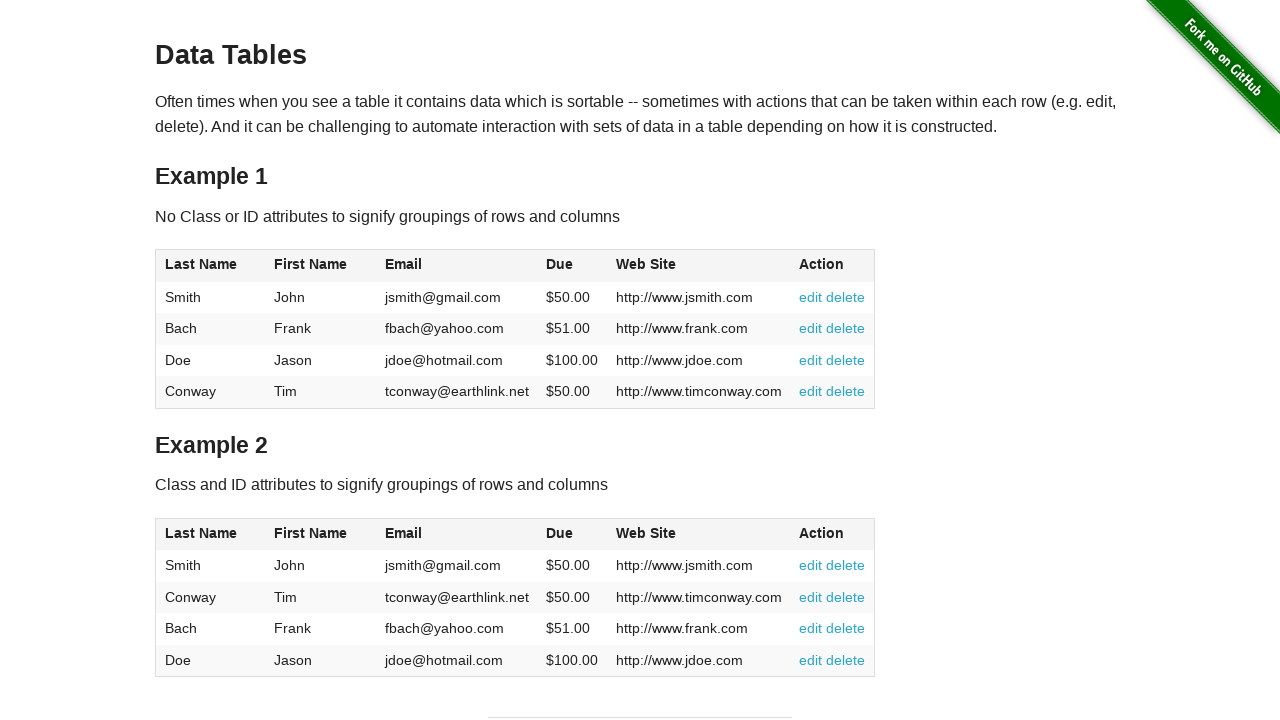

Verified table dues column is present in tbody
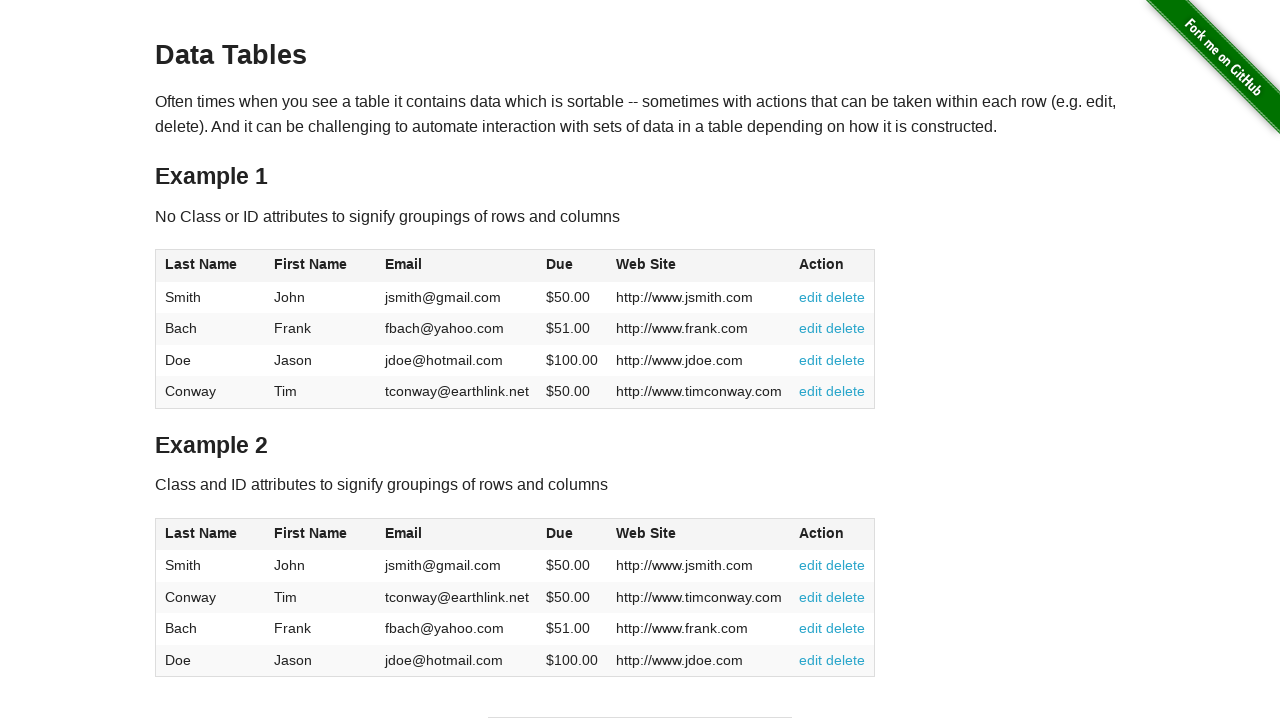

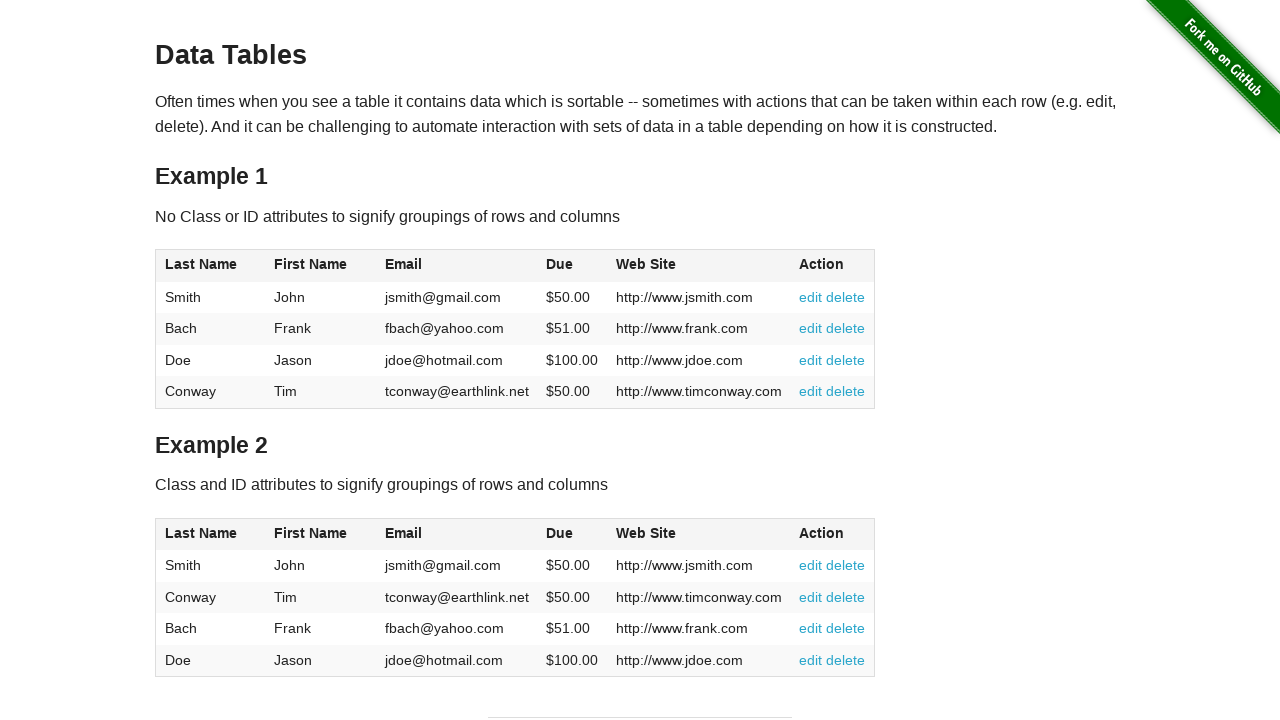